Tests a web form by entering text into a text box, clicking the submit button, and verifying the confirmation message is displayed.

Starting URL: https://www.selenium.dev/selenium/web/web-form.html

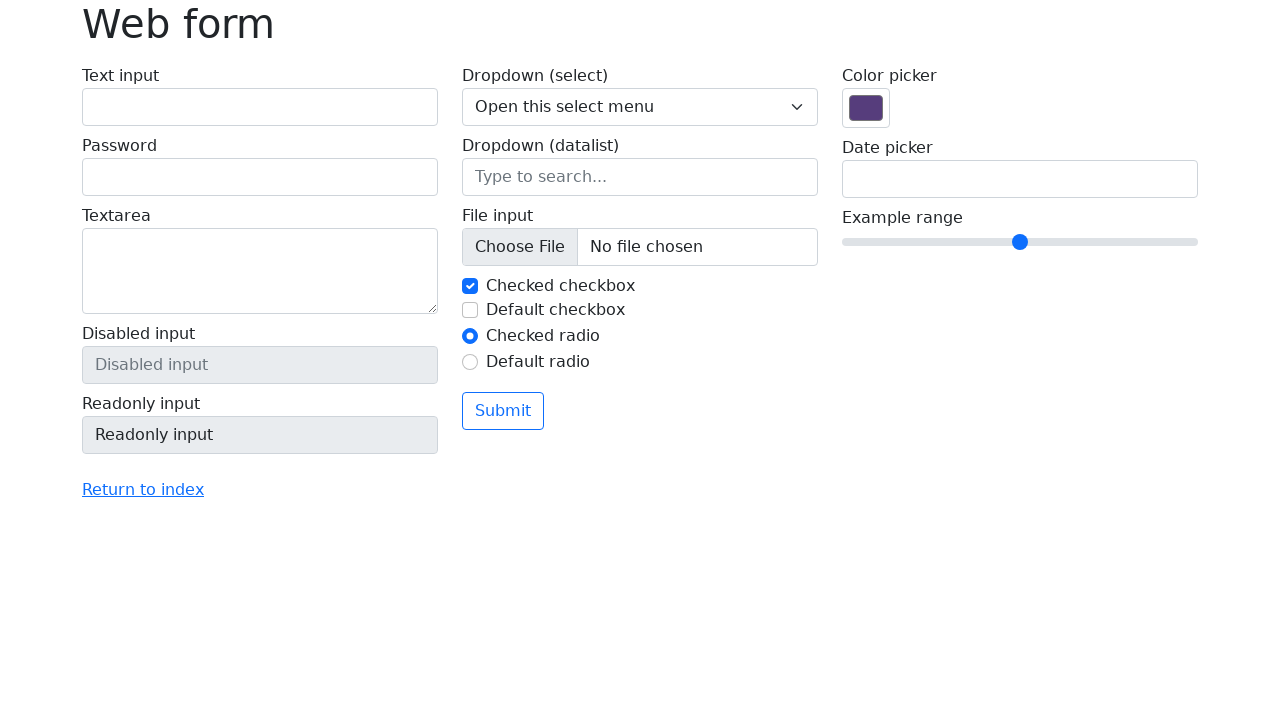

Verified page title is 'Web form'
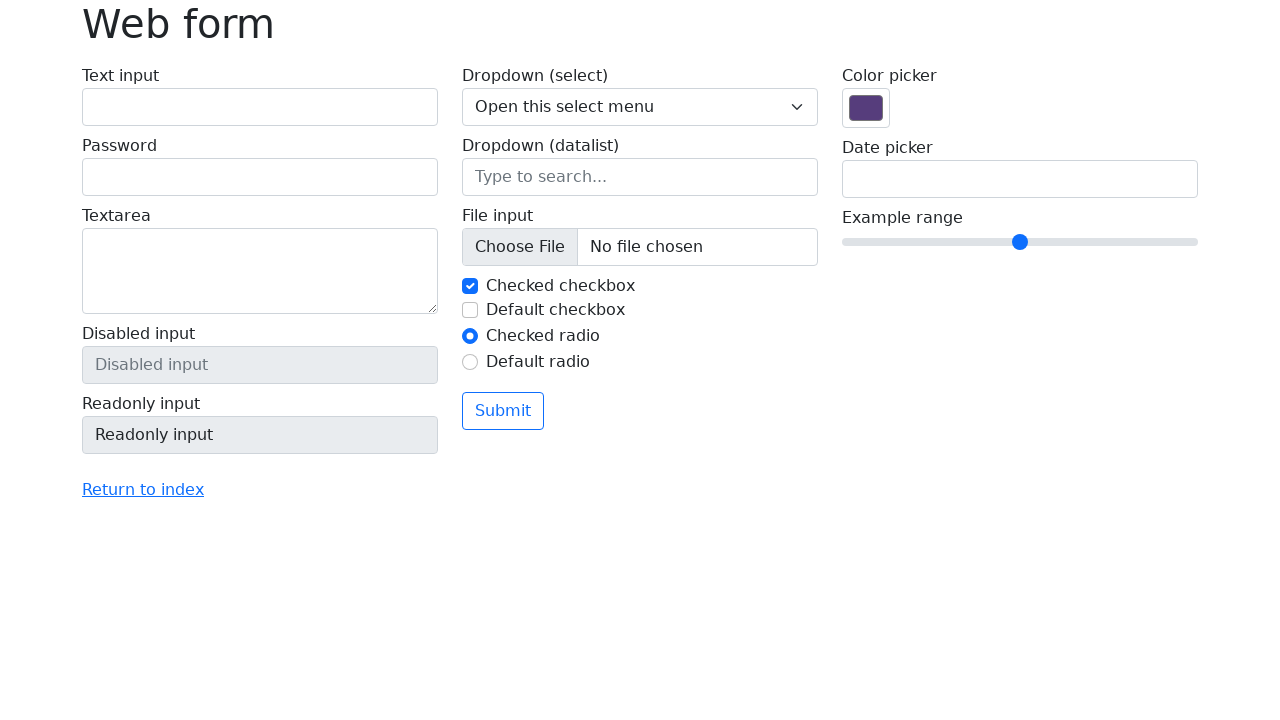

Filled text box with 'Selenium' on input[name='my-text']
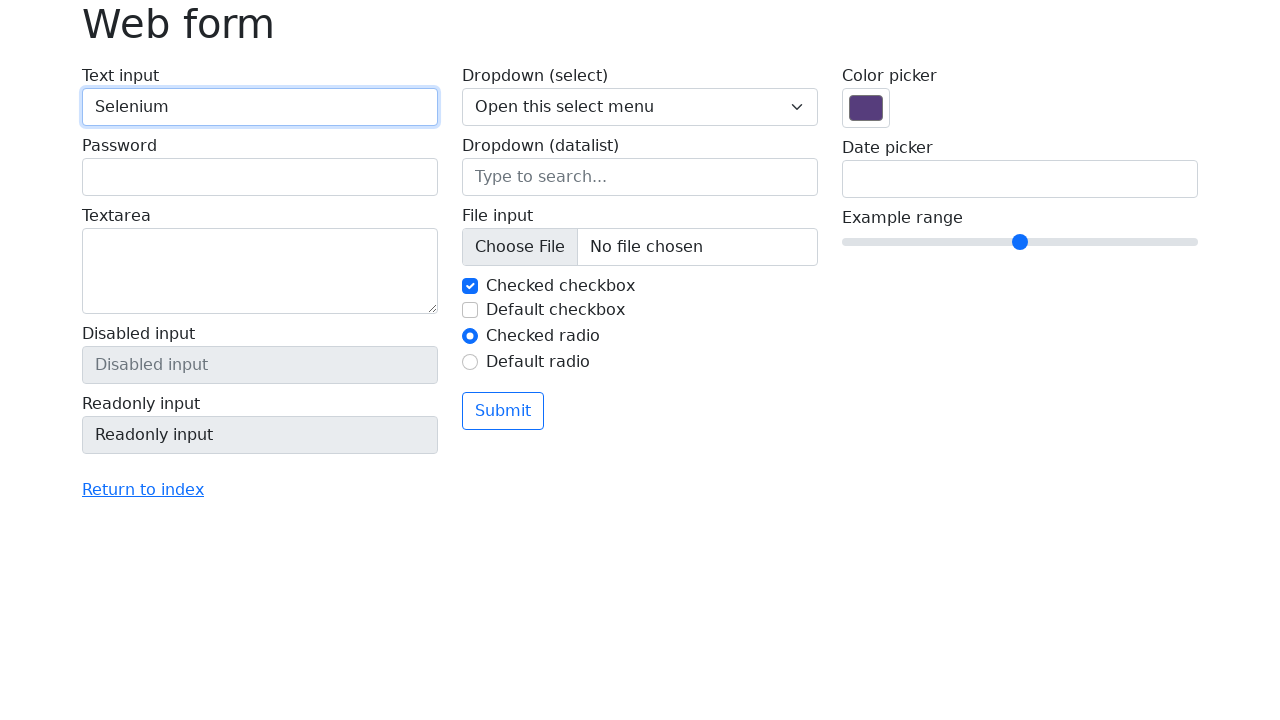

Clicked the submit button at (503, 411) on button
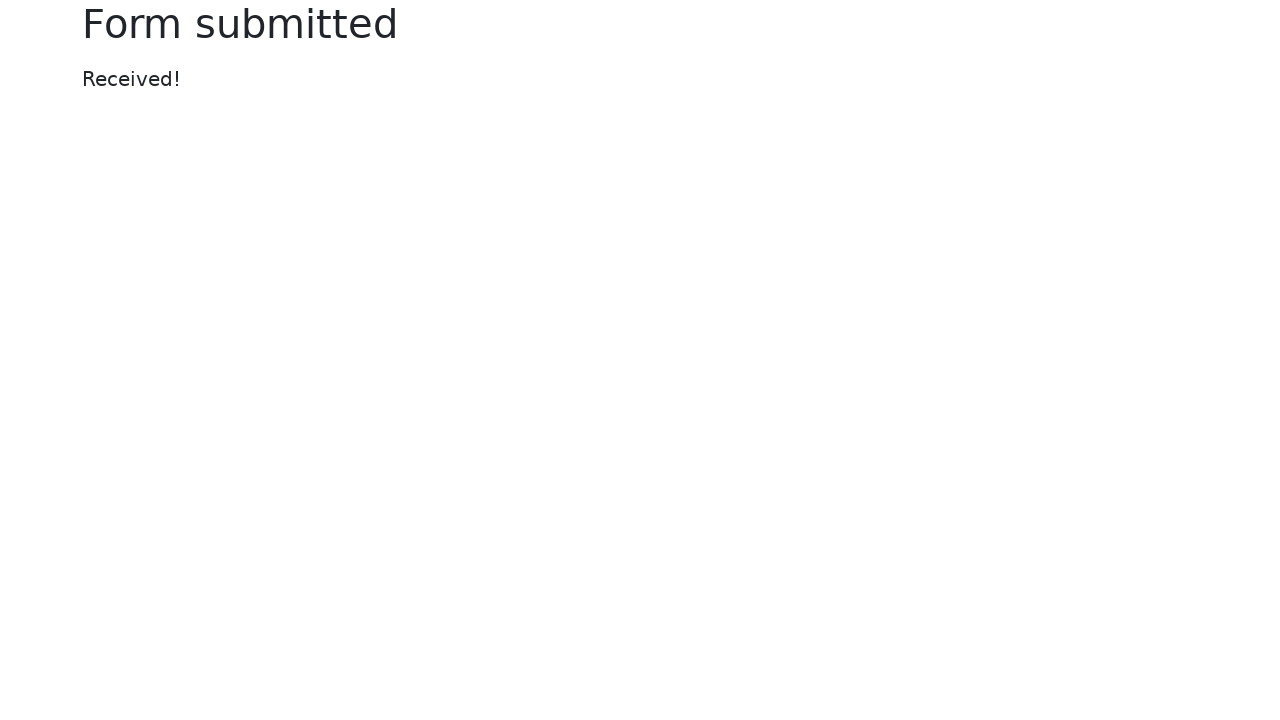

Confirmation message element appeared
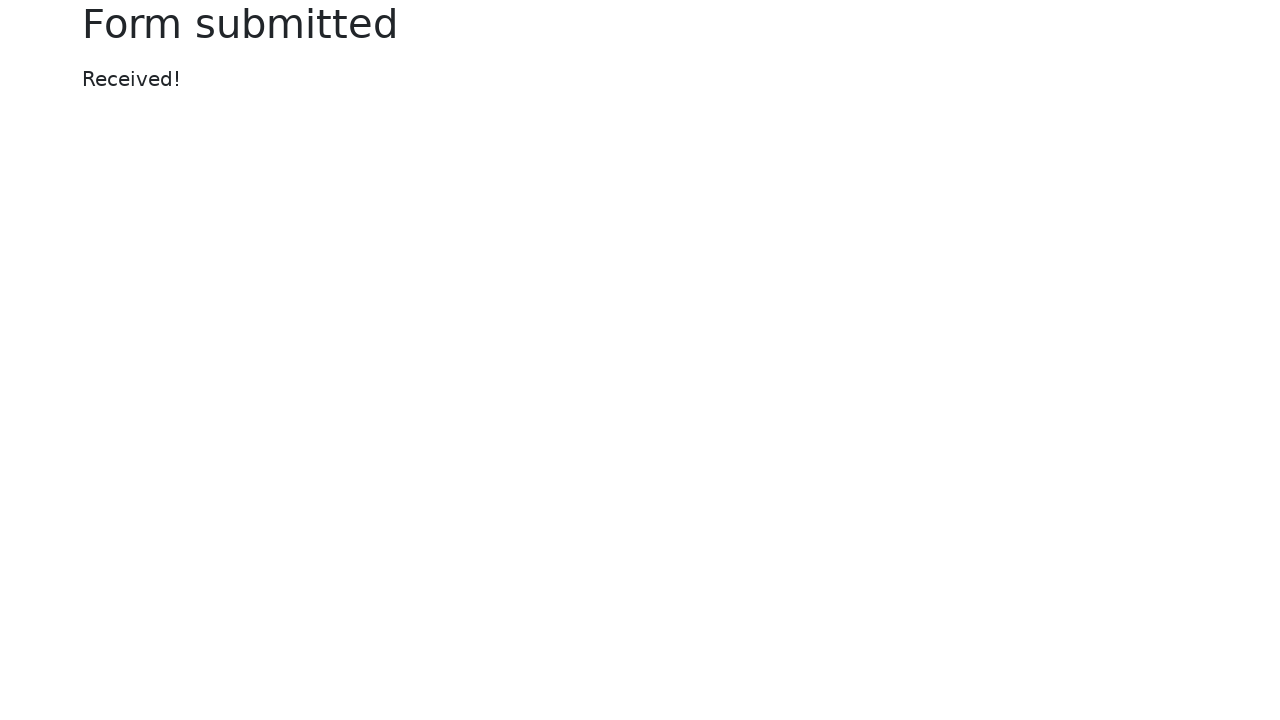

Verified confirmation message displays 'Received!'
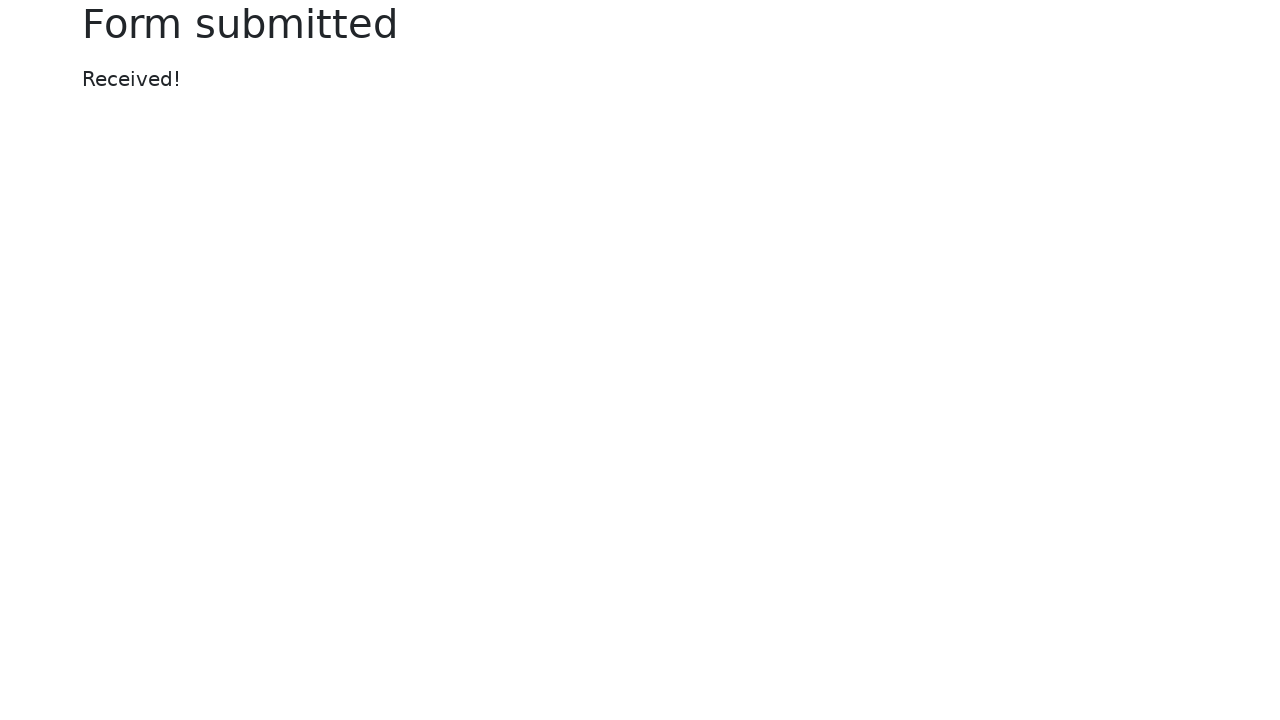

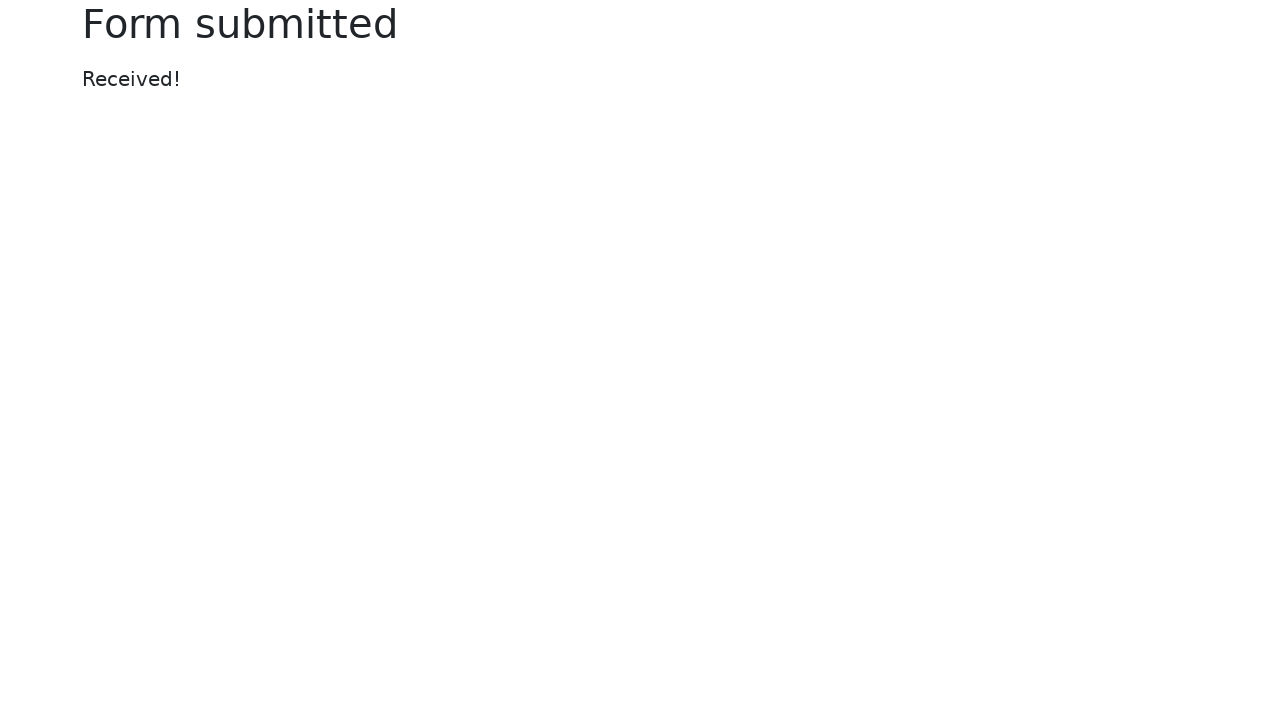